Tests drag and drop functionality by dragging a football element to two different drop zones and verifying the drop was successful

Starting URL: https://training-support.net/webelements/drag-drop

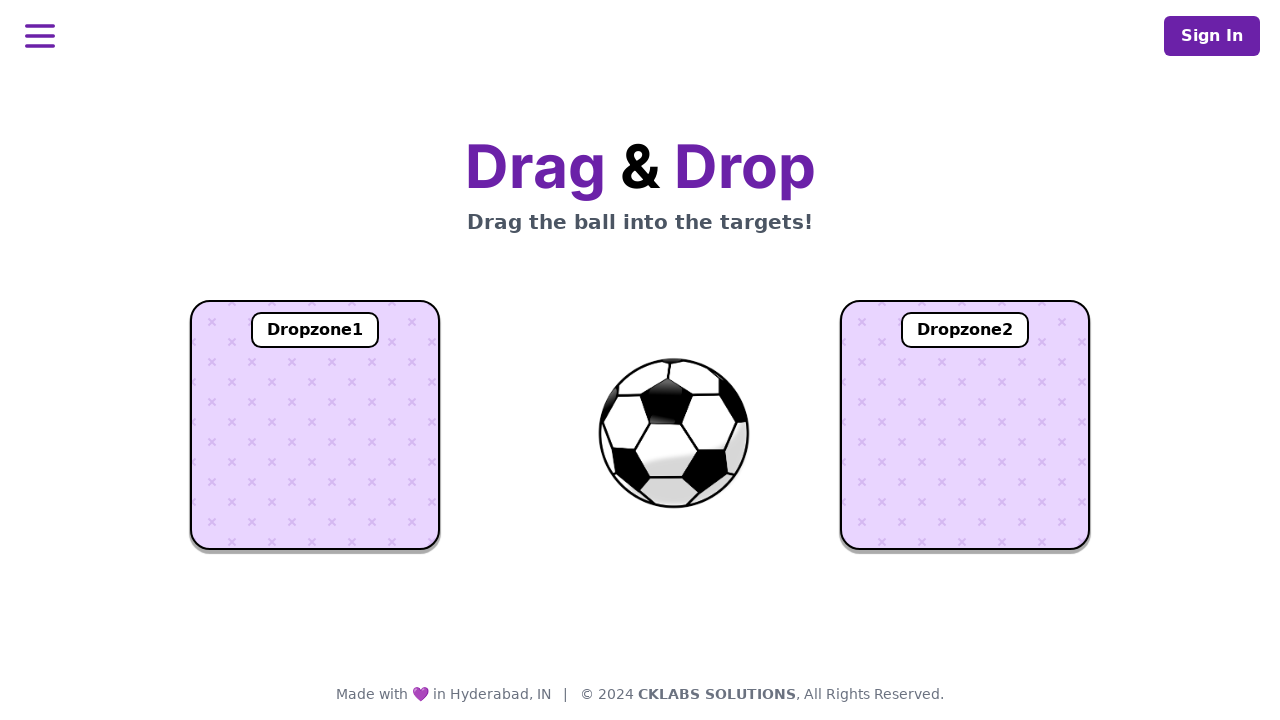

Navigated to drag and drop test page
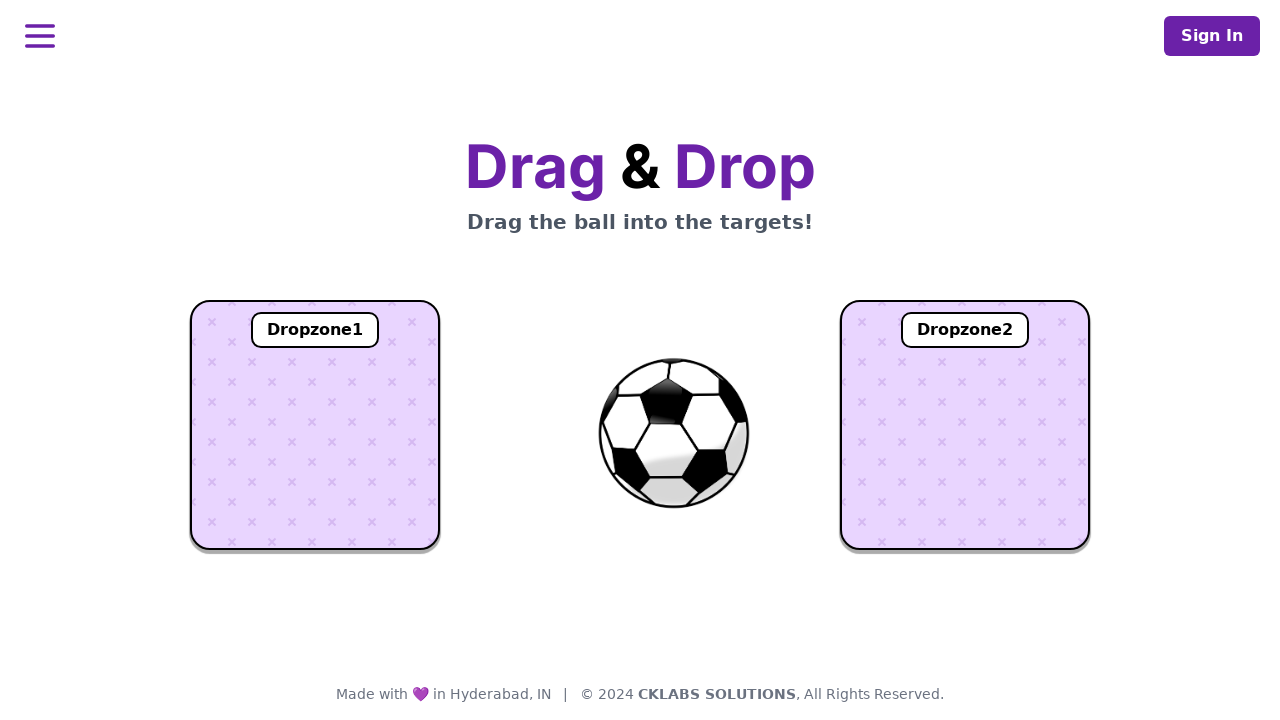

Located football element
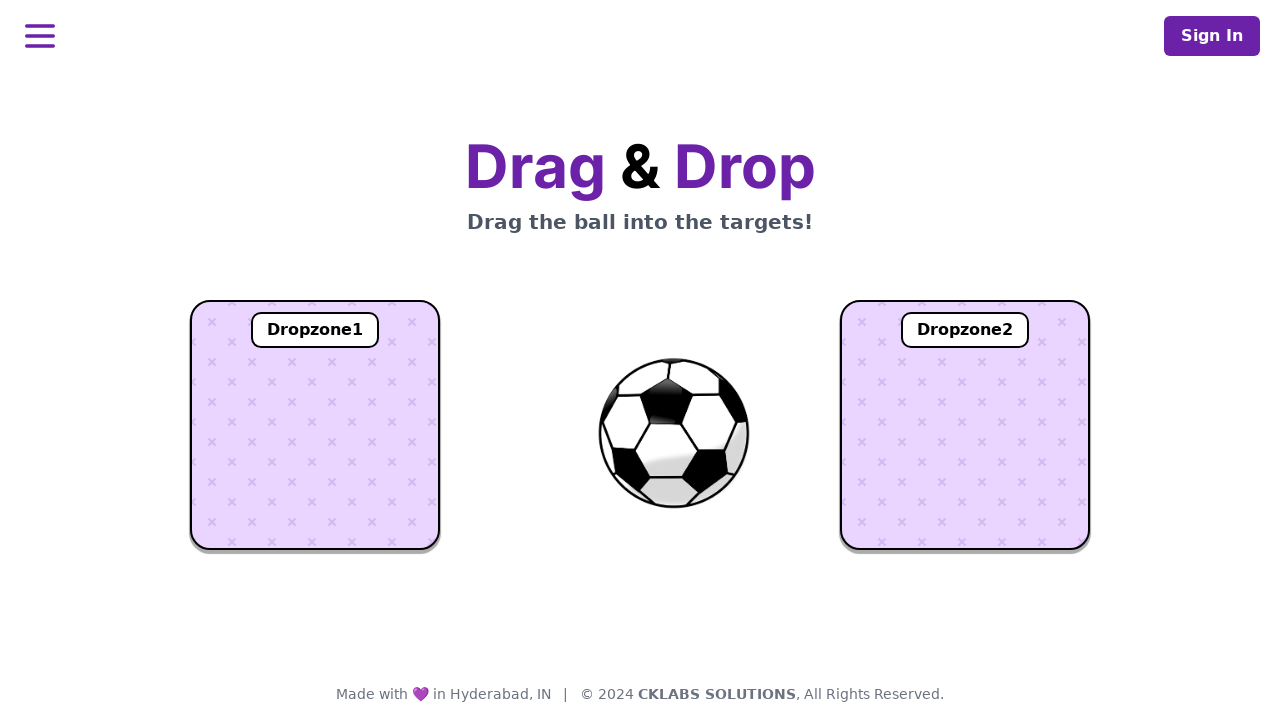

Located dropzone 1
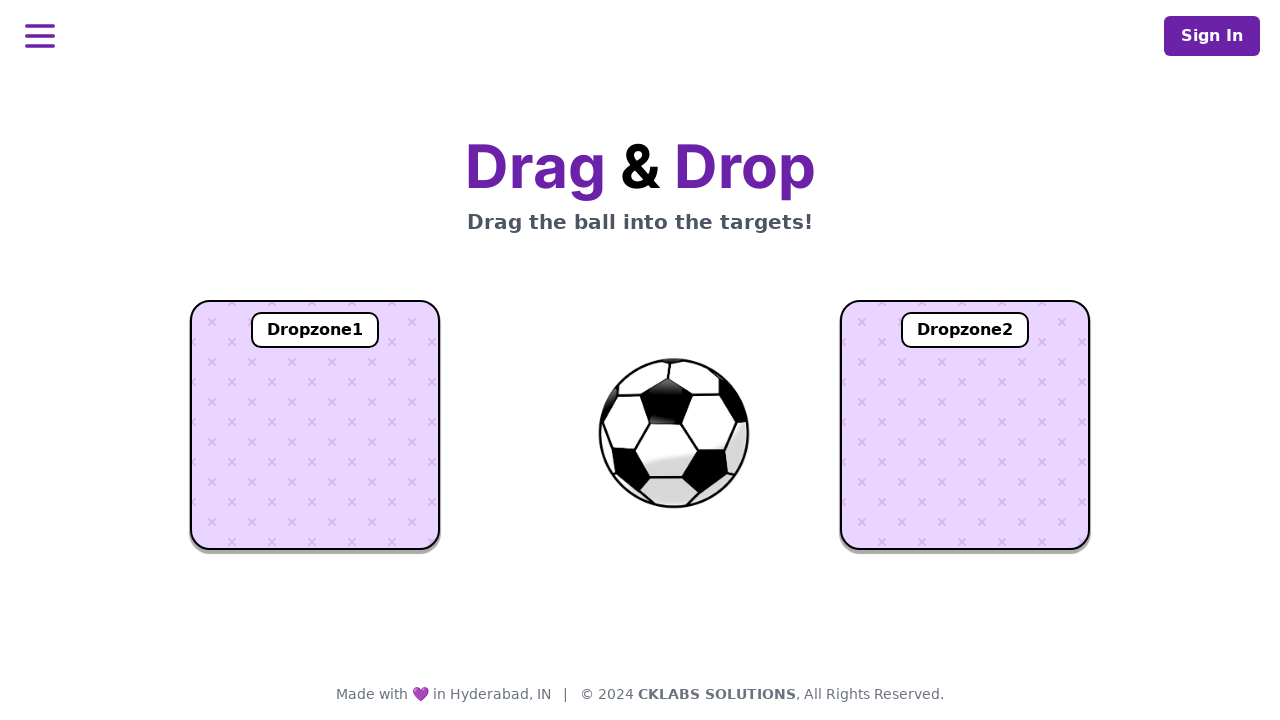

Located dropzone 2
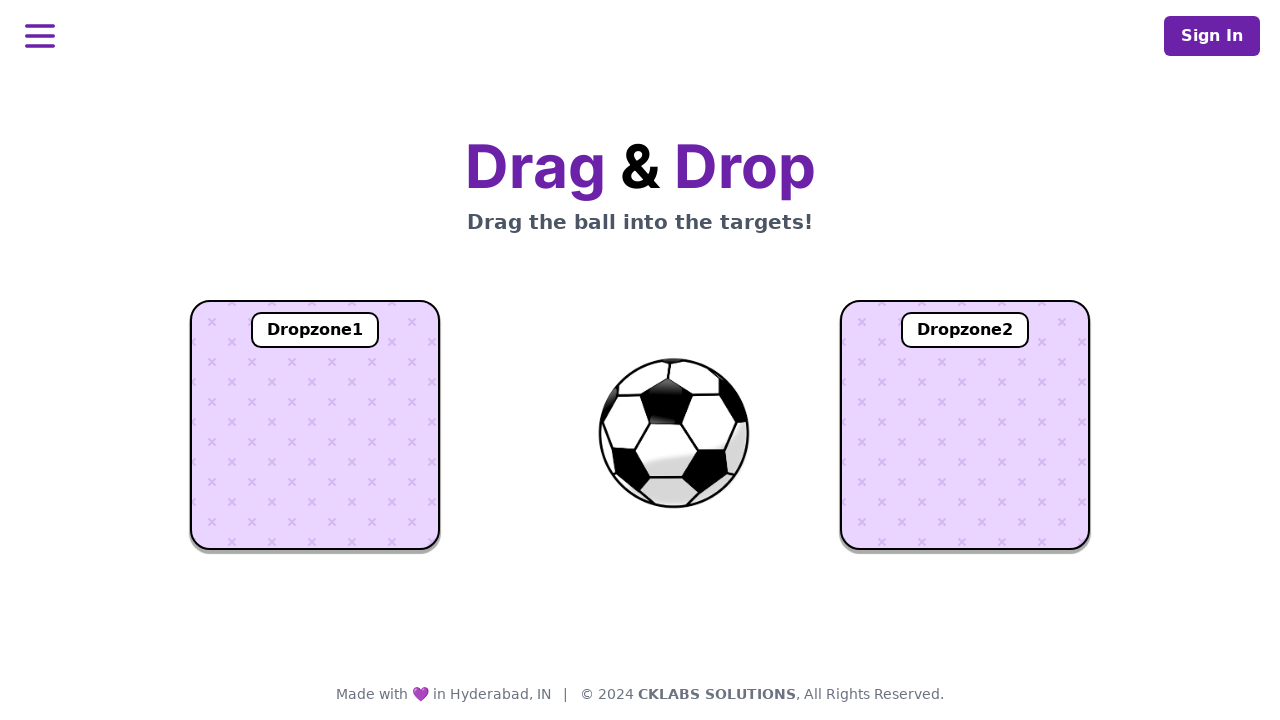

Dragged football to dropzone 1 at (315, 425)
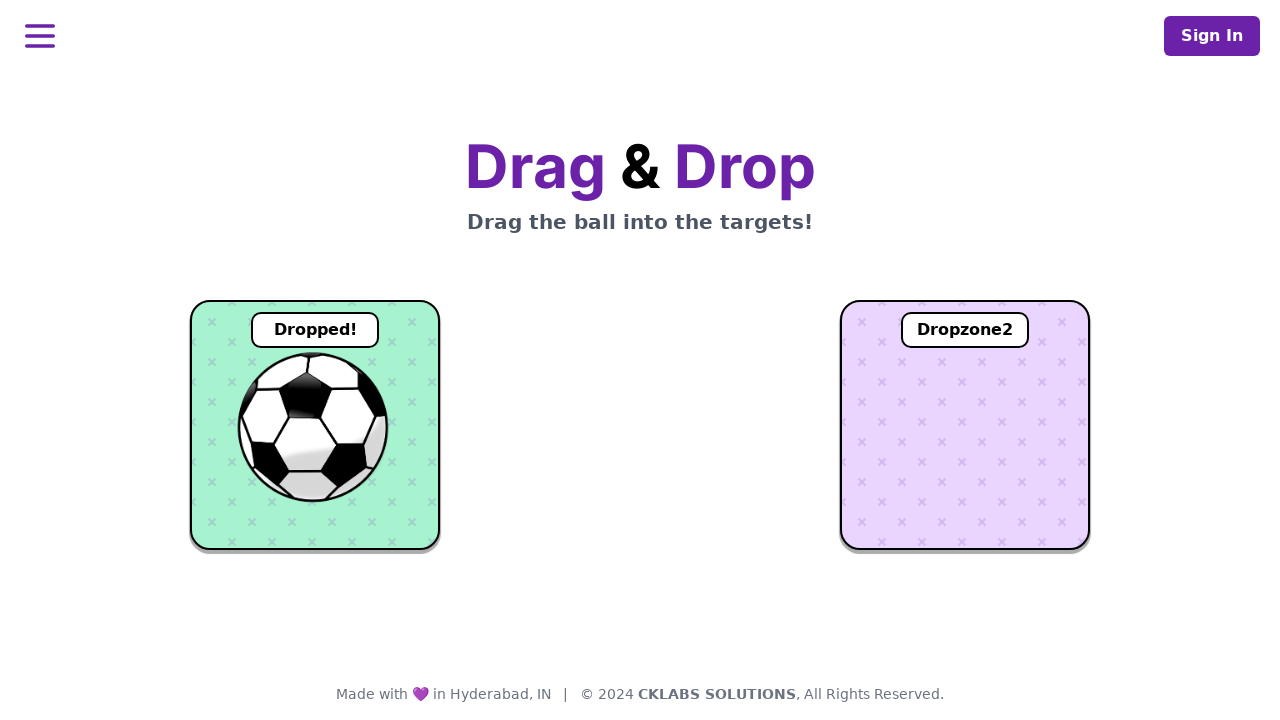

Verified football successfully dropped in dropzone 1
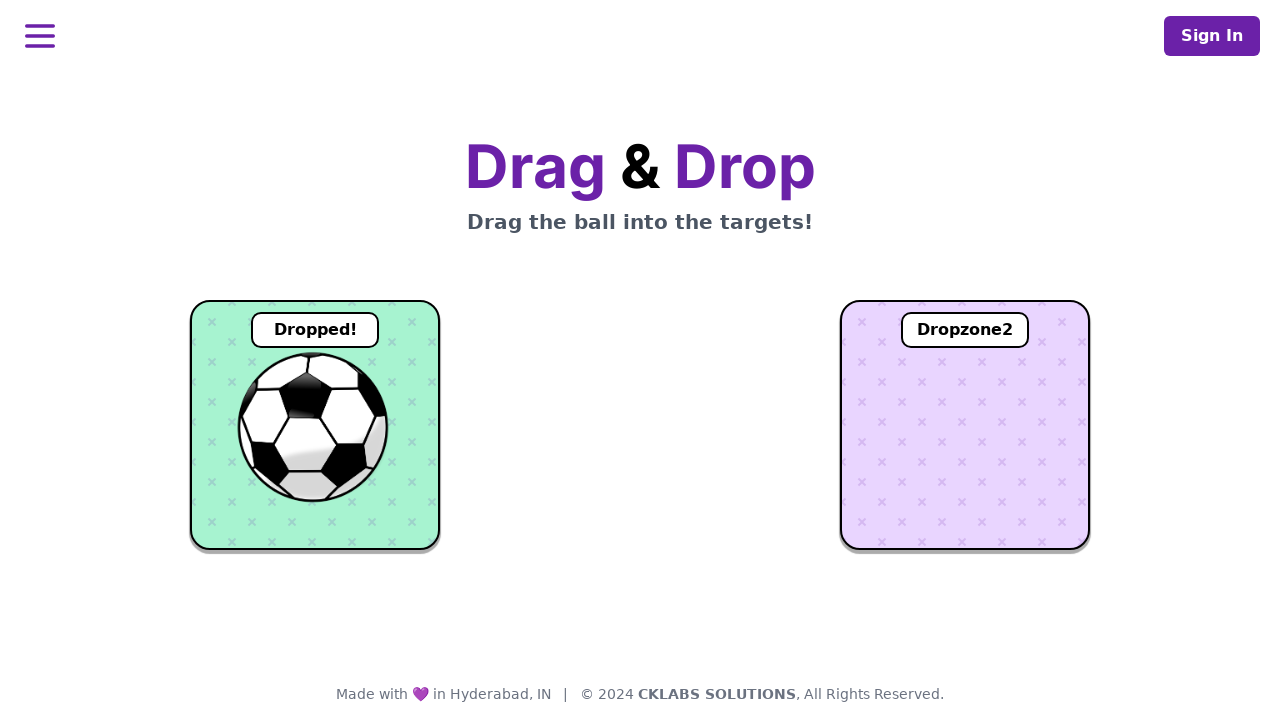

Dragged football to dropzone 2 at (965, 425)
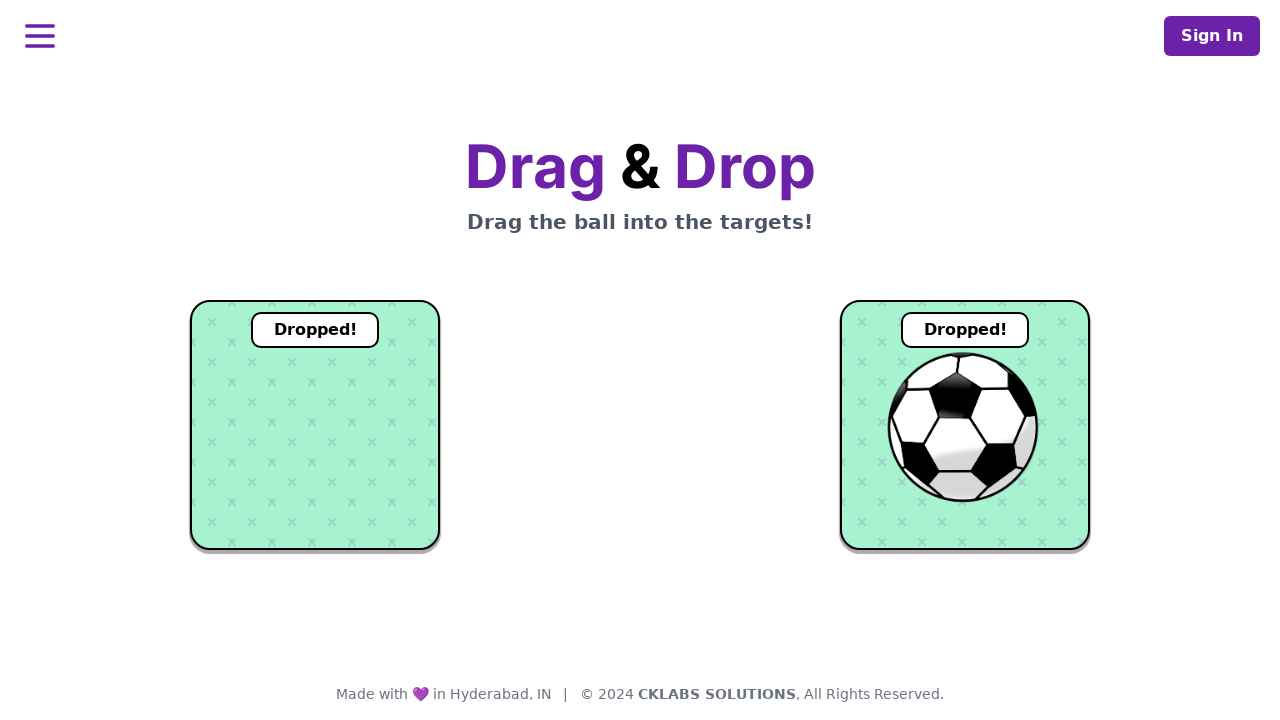

Verified football successfully dropped in dropzone 2
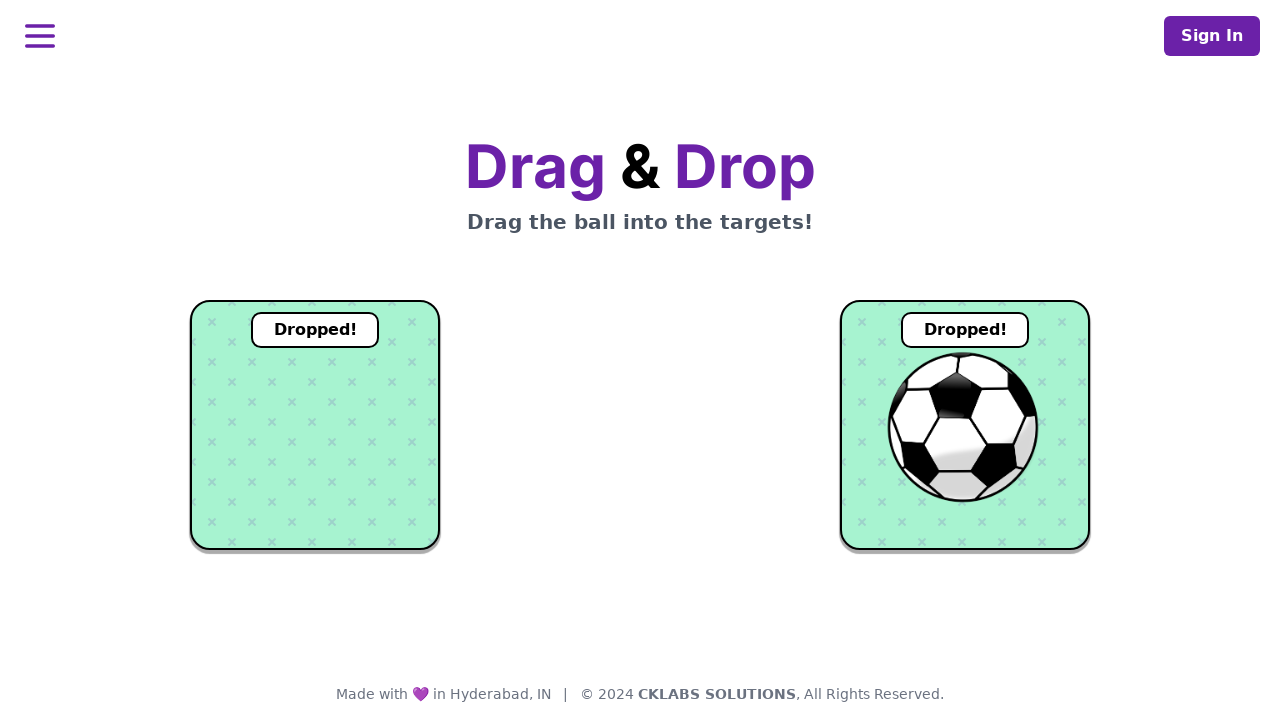

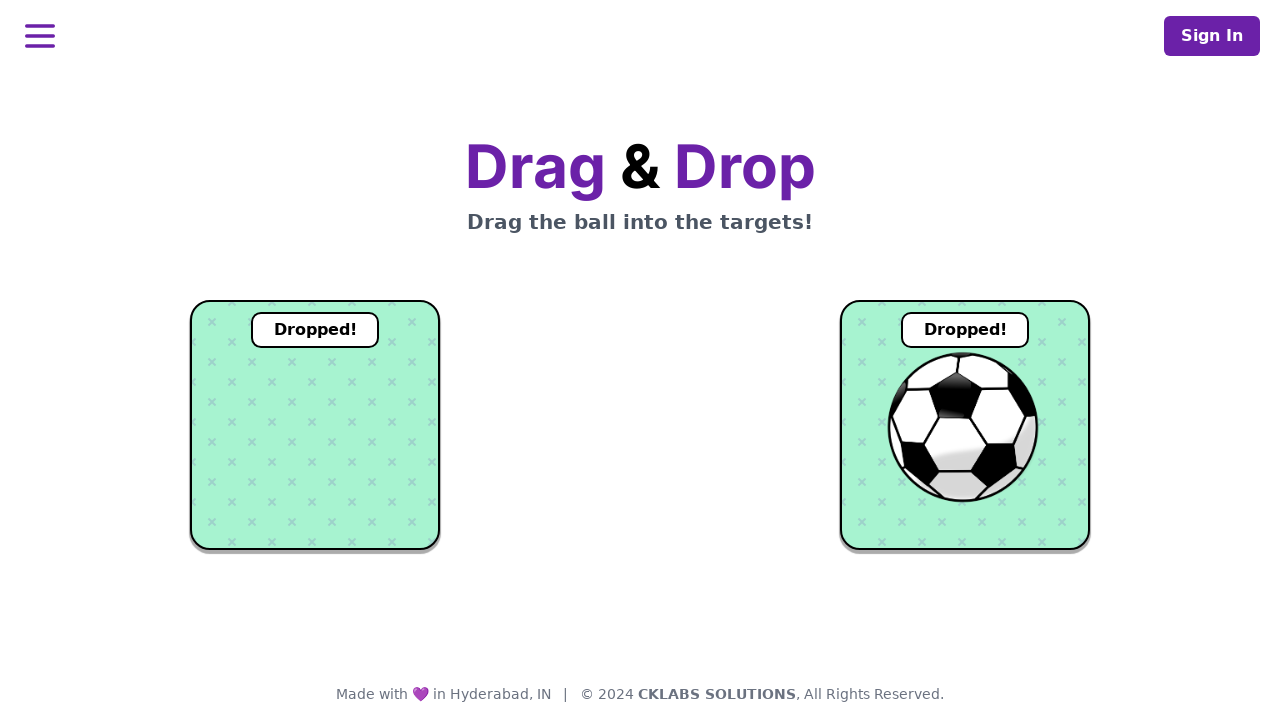